Tests navigation on a demo automation site by clicking on the WebTable link using XPath navigation through sibling elements in the menu

Starting URL: http://demo.automationtesting.in/Register.html

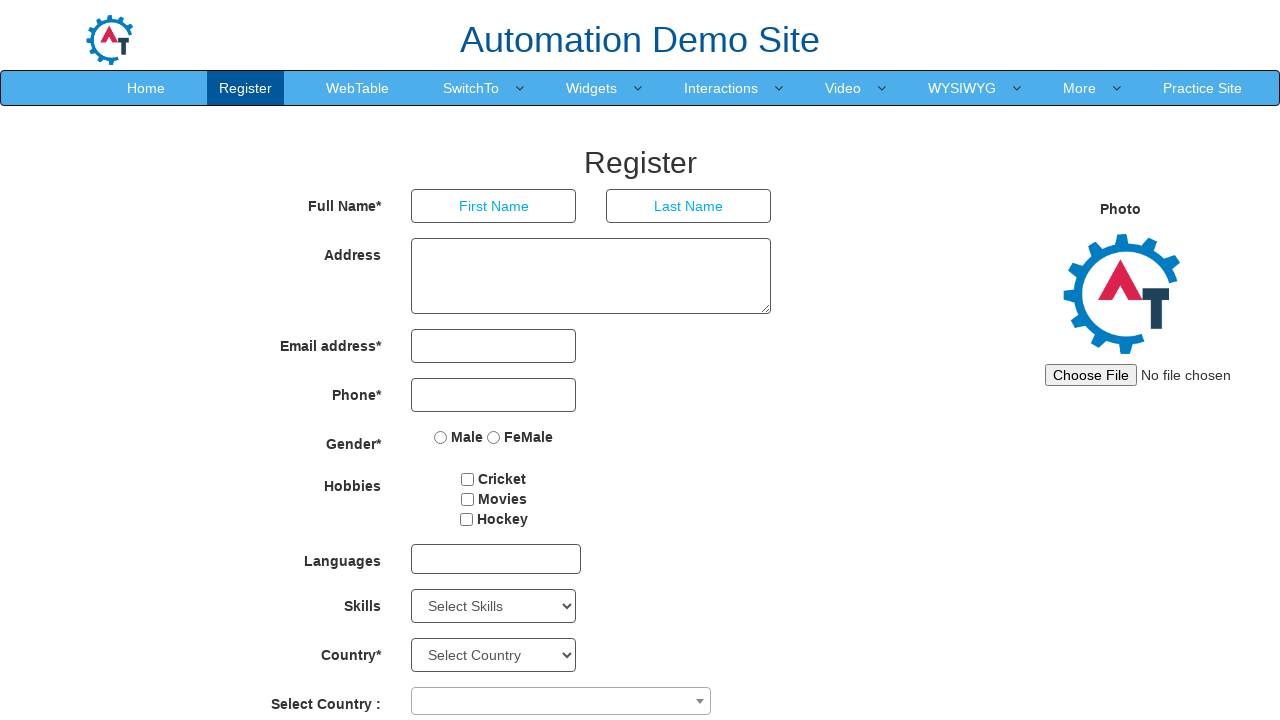

Navigated to demo automation testing site at http://demo.automationtesting.in/Register.html
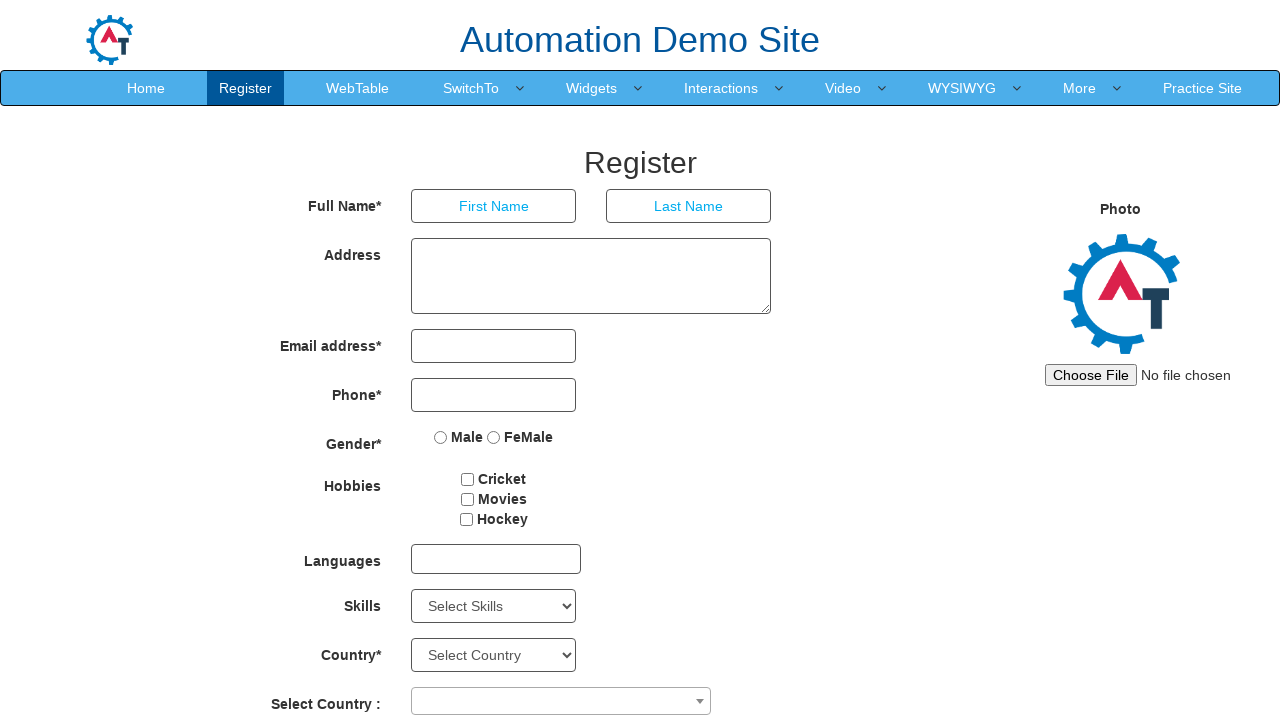

Clicked on WebTable link using XPath navigation through sibling elements in the menu at (358, 88) on xpath=//a[contains(text(),'SwitchTo')]//parent::li//preceding-sibling::li//a[con
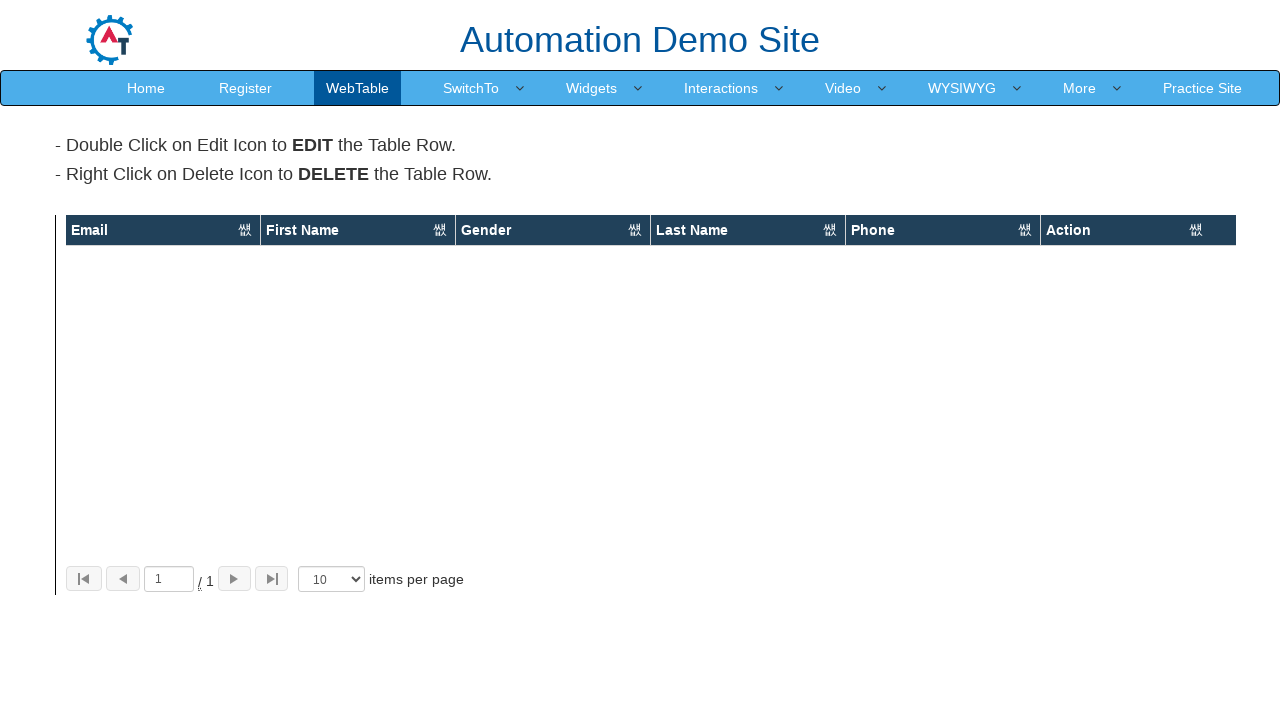

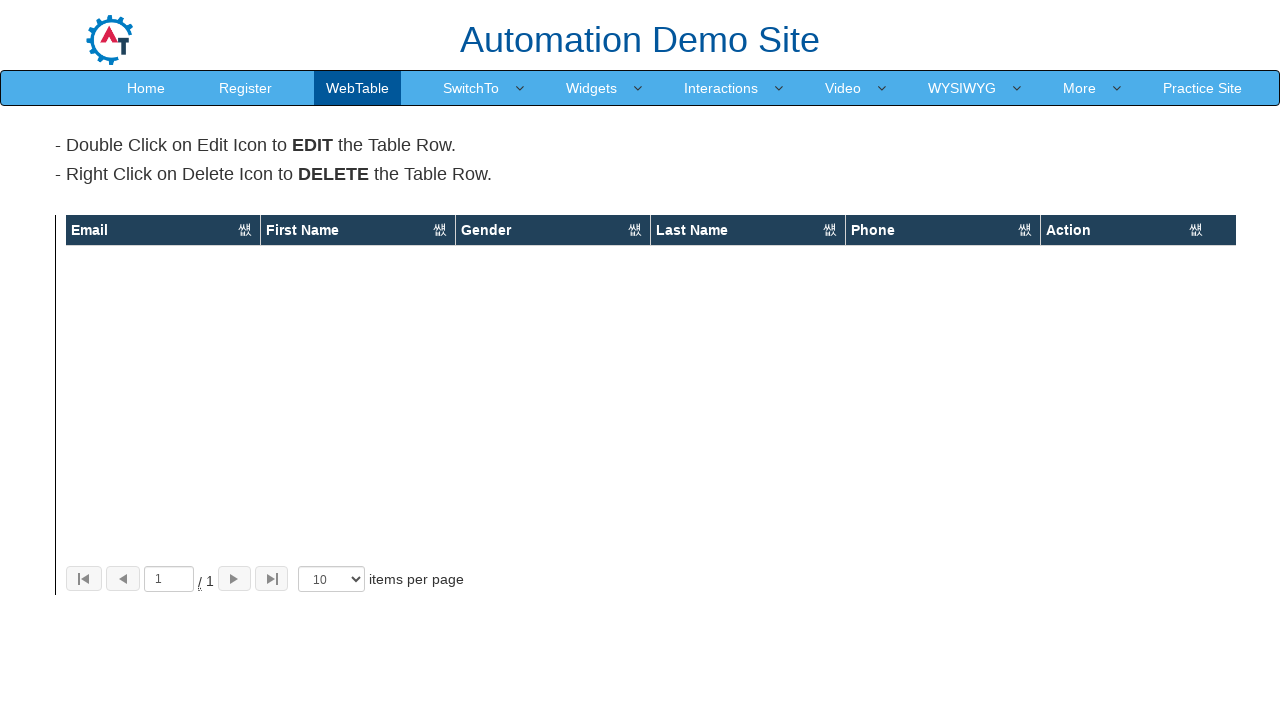